Tests window handling functionality by clicking a link that opens a new window, verifying text and titles on both windows, and switching between them.

Starting URL: https://the-internet.herokuapp.com/windows

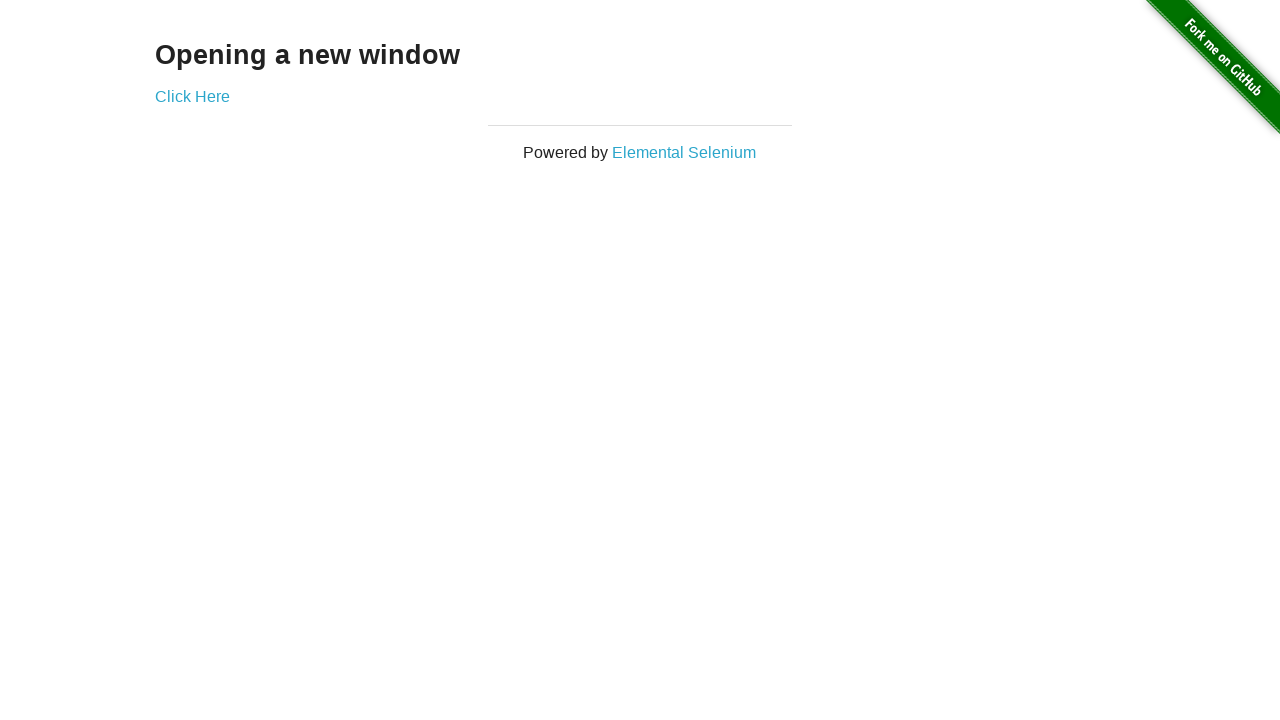

Verified page heading is 'Opening a new window'
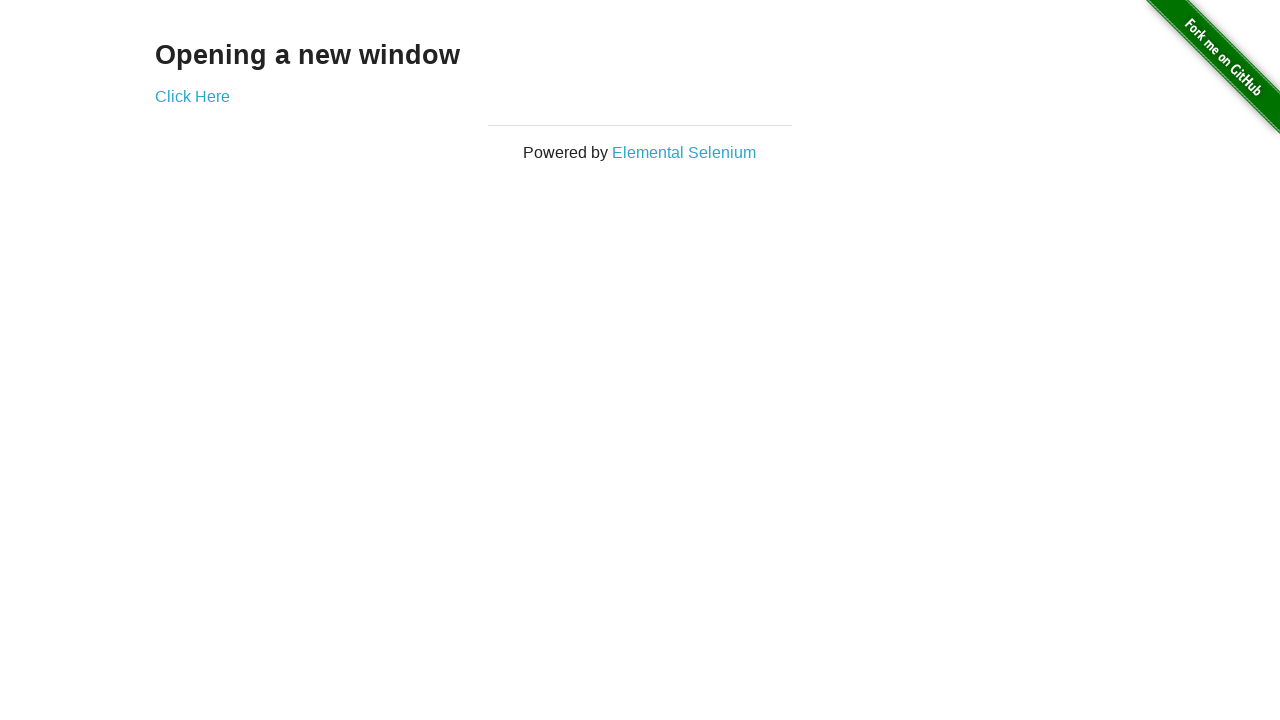

Verified page title is 'The Internet'
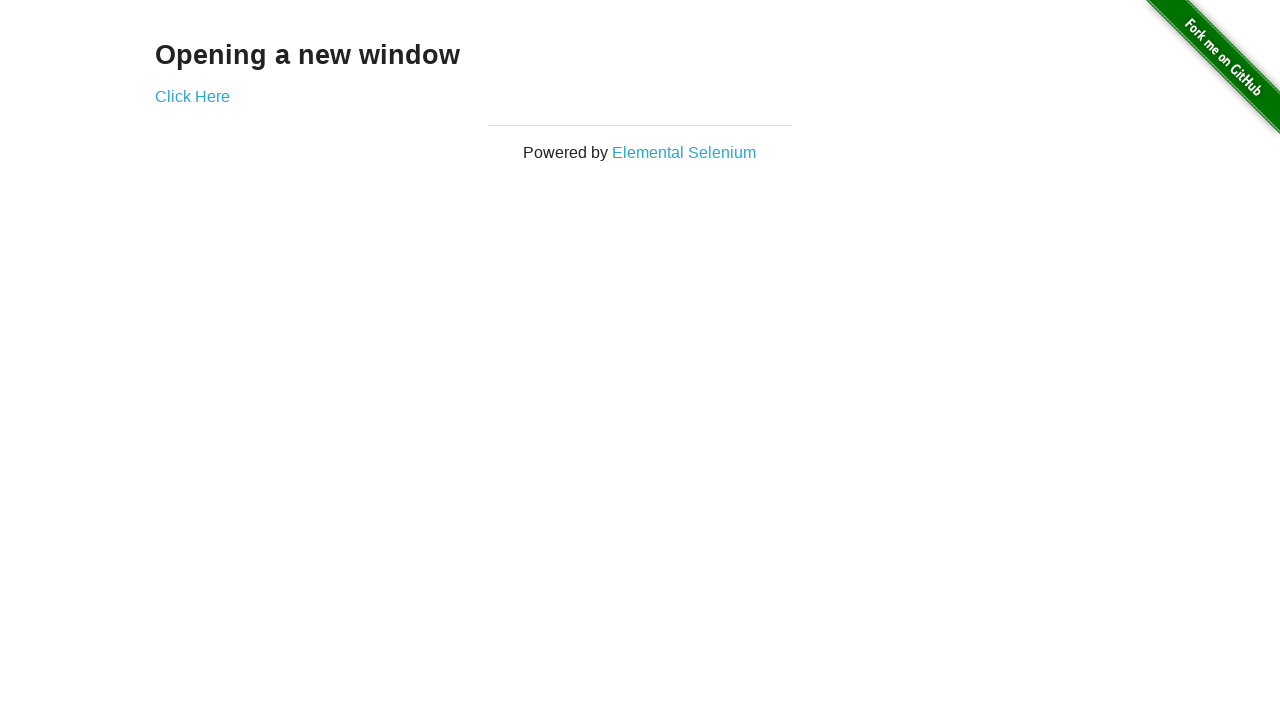

Clicked 'Click Here' link to open new window at (192, 96) on text=Click Here
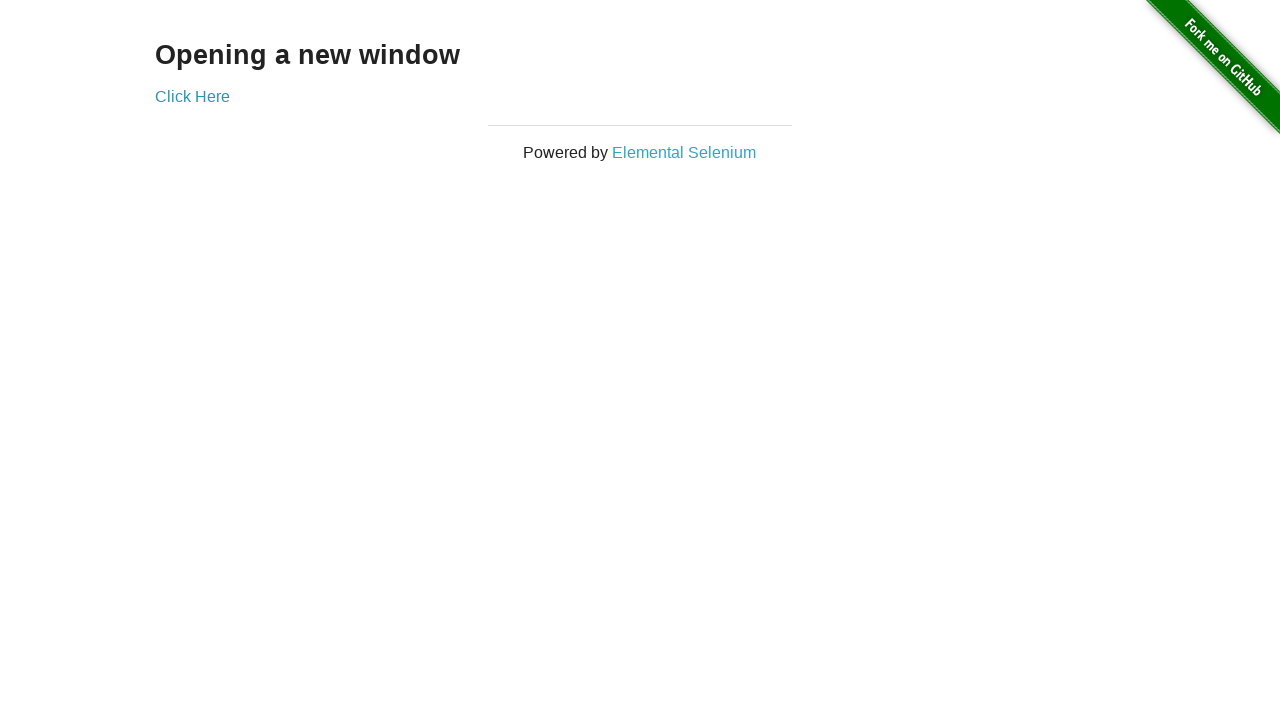

Captured new window reference
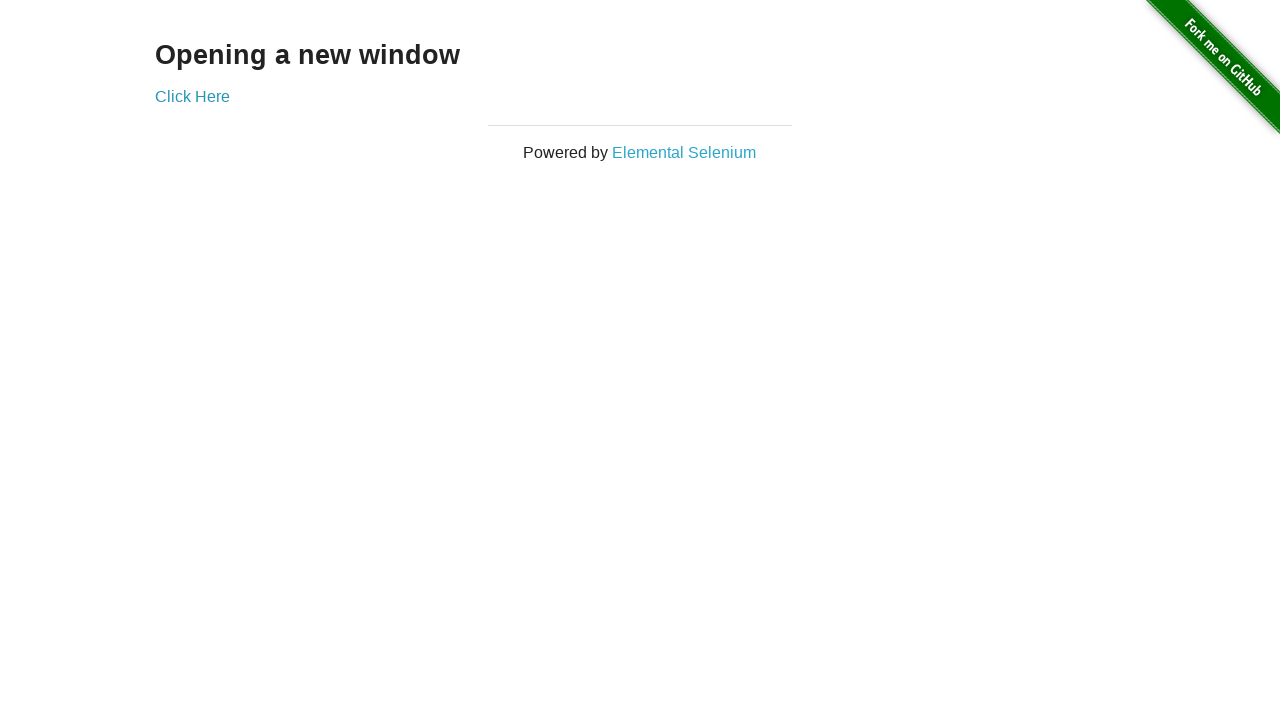

New window page load completed
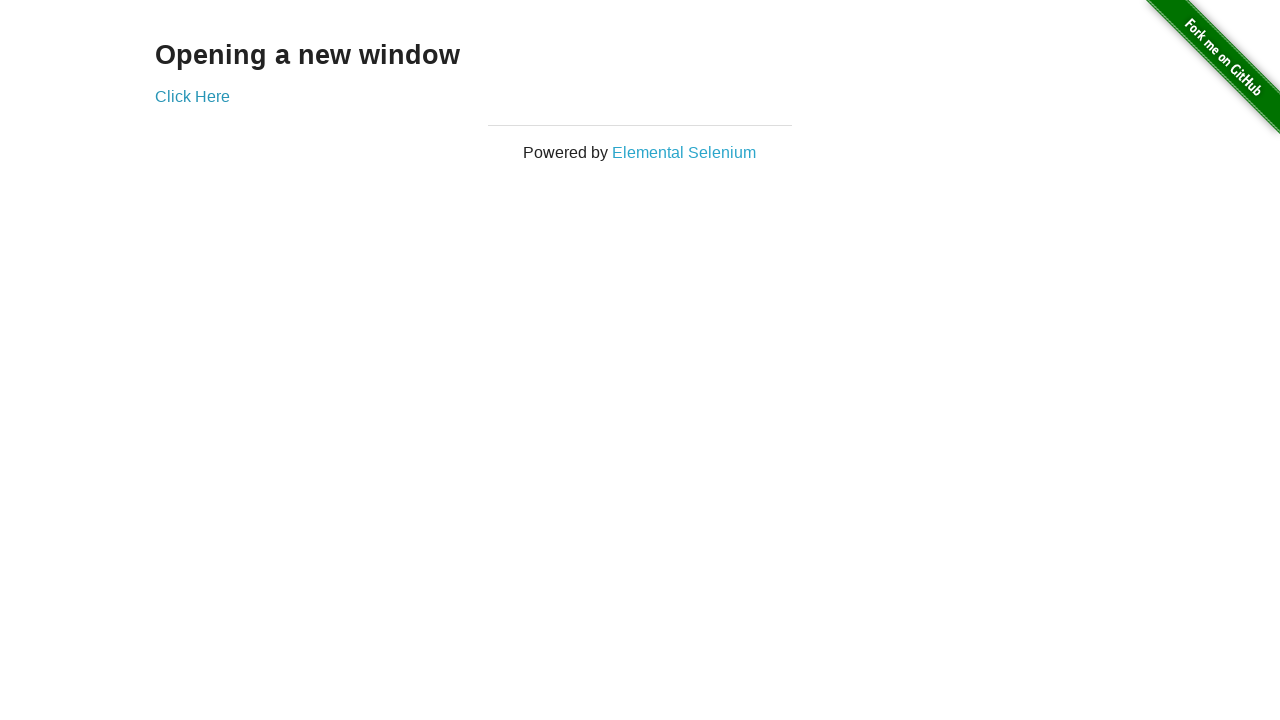

Verified new window title is 'New Window'
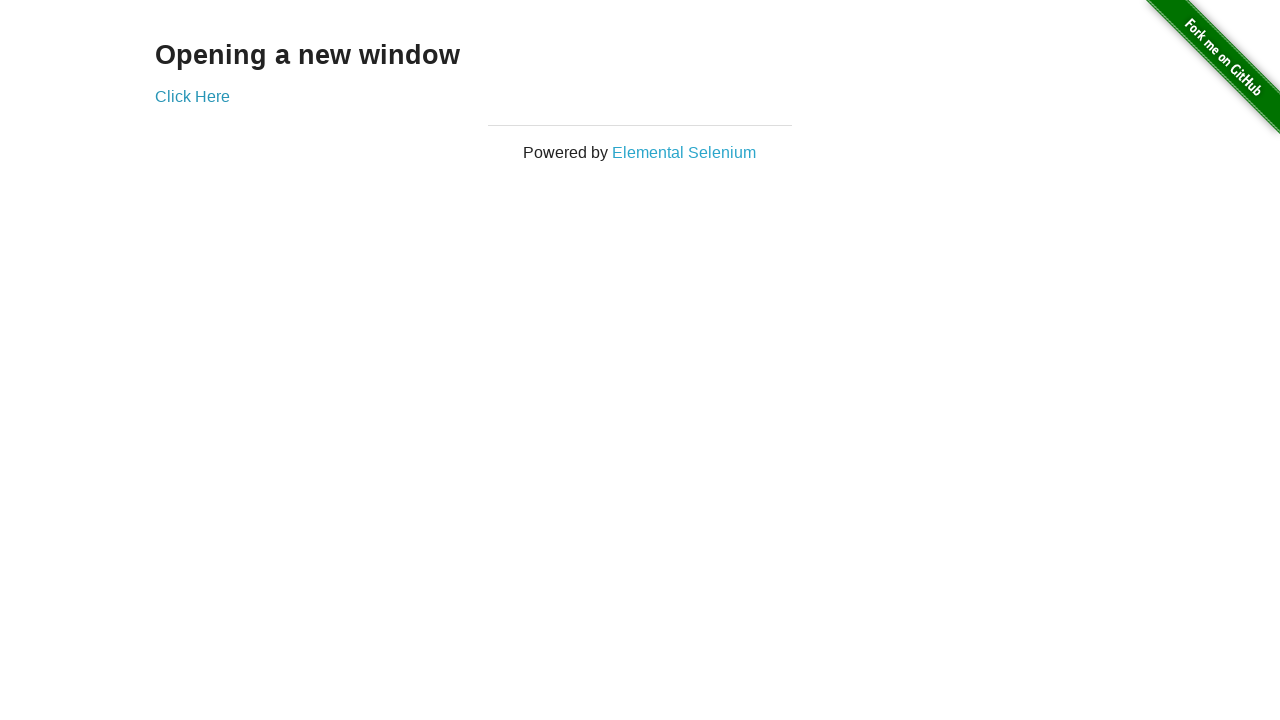

Verified new window heading is 'New Window'
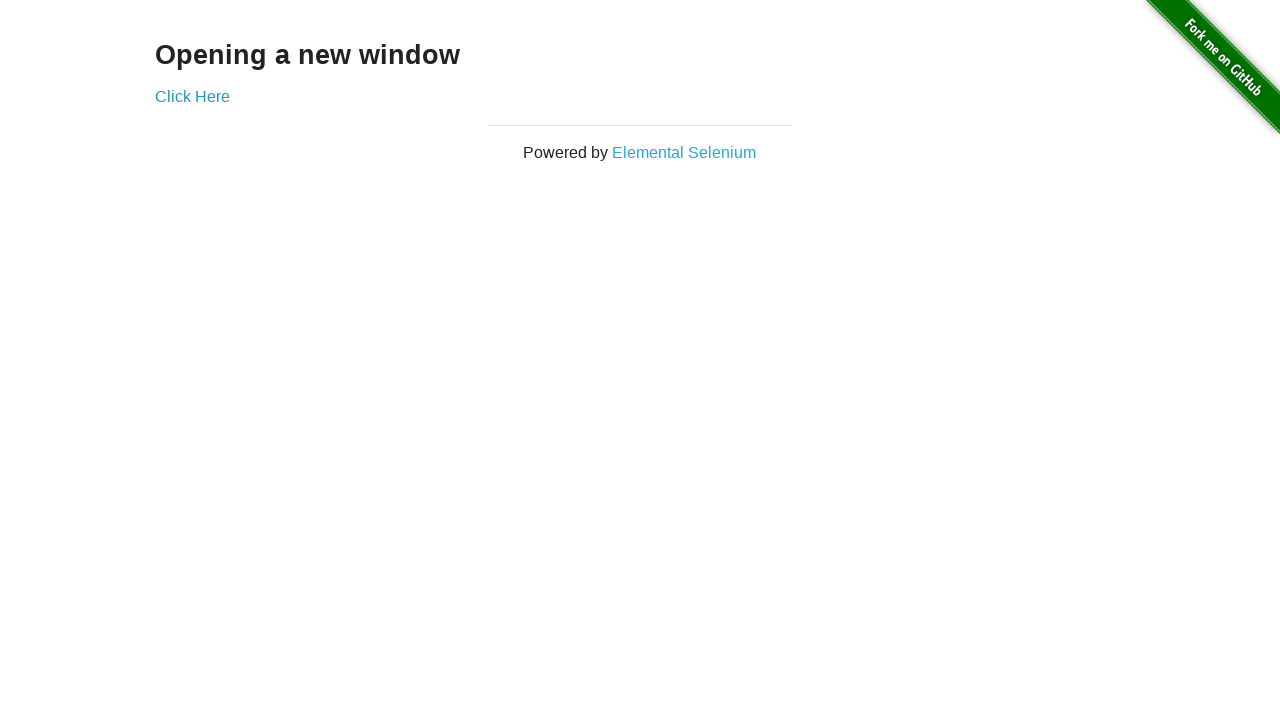

Switched back to original window
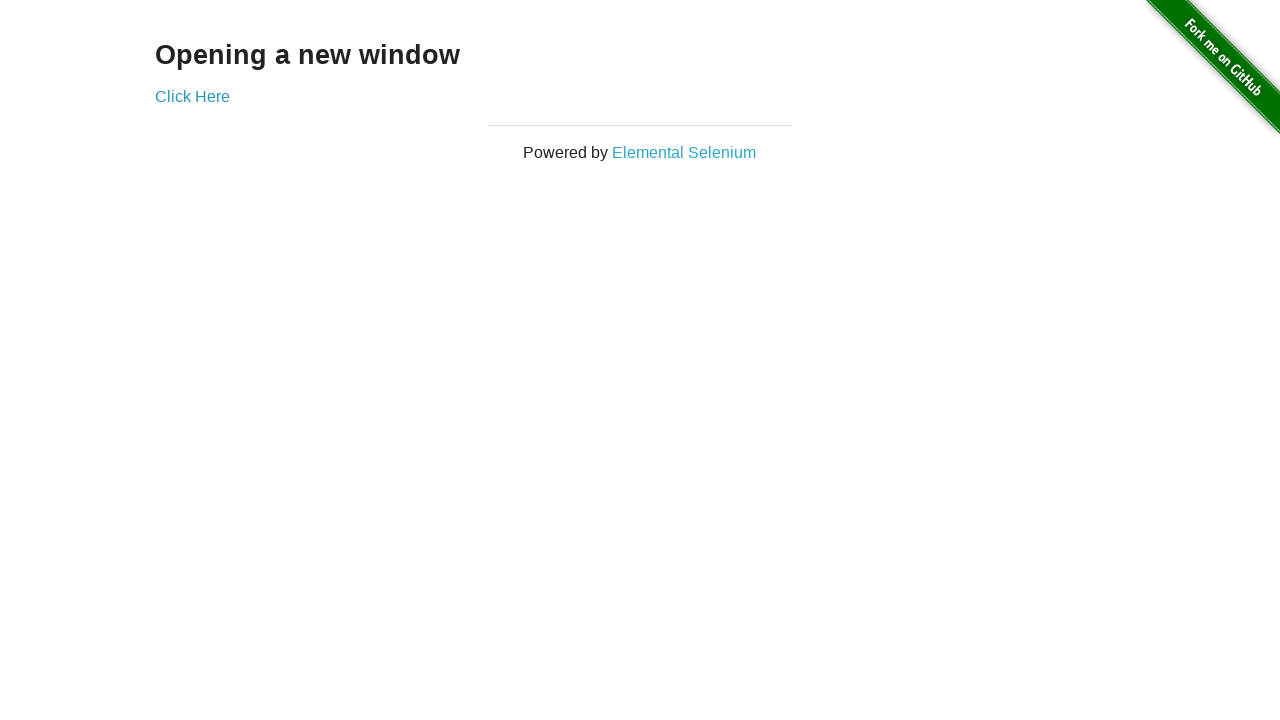

Verified original window title is 'The Internet'
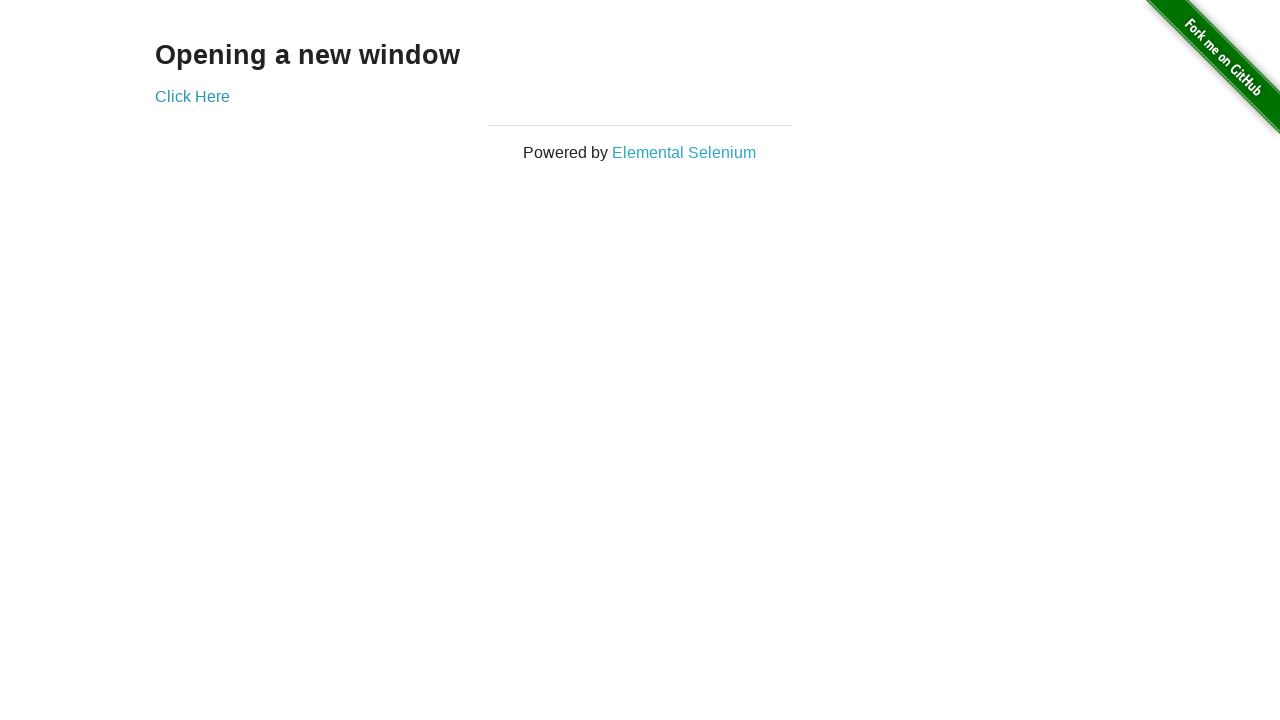

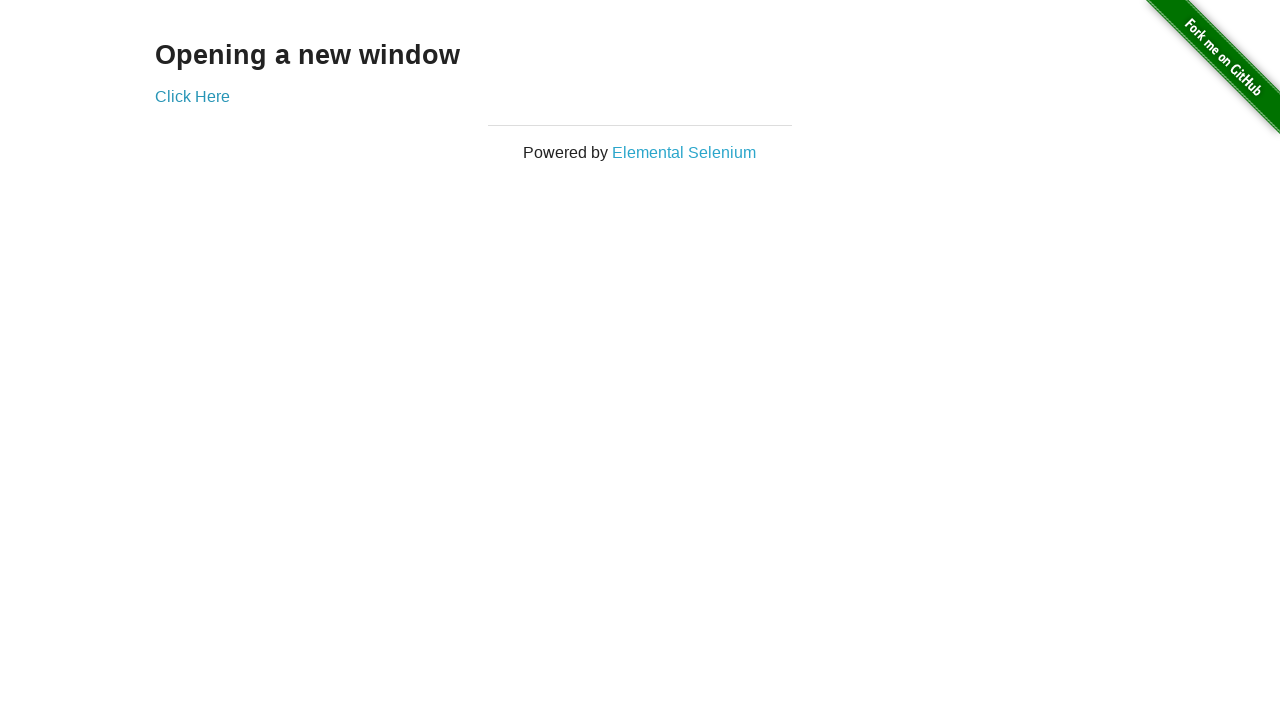